Tests file download functionality by clicking on a ZIP file link and verifying the download

Starting URL: http://omayo.blogspot.com/p/page7.html

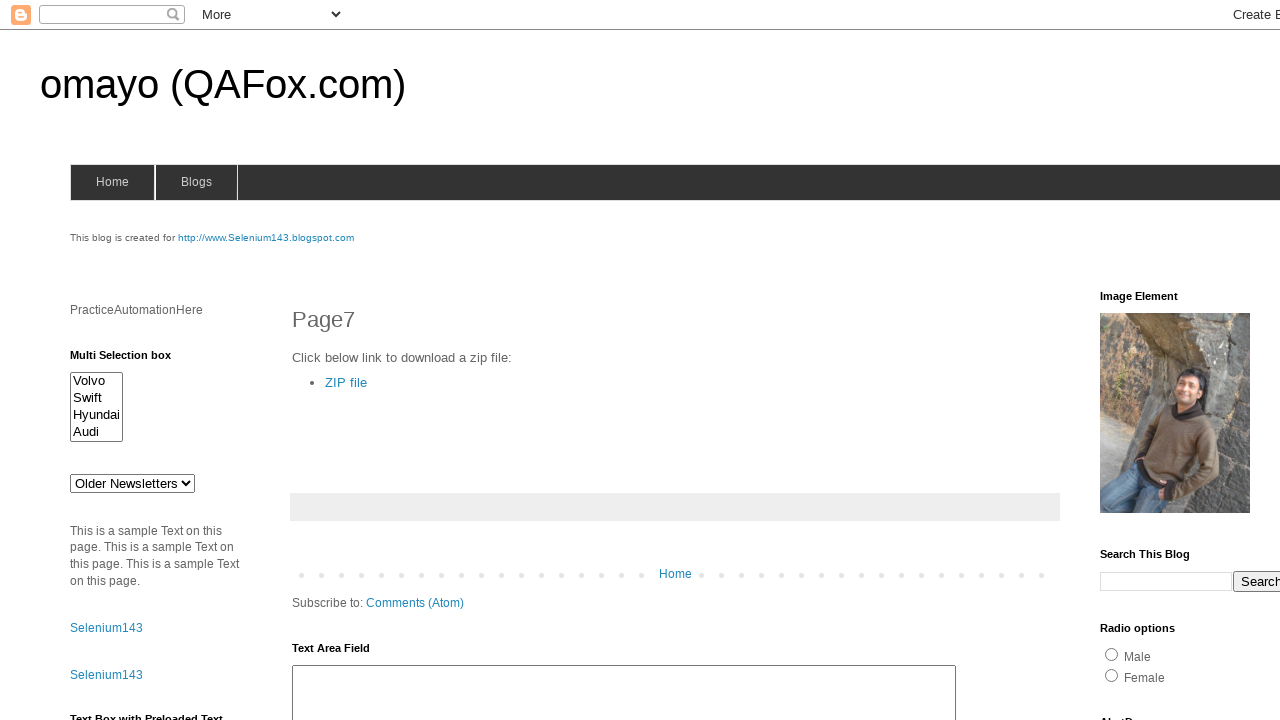

Navigated to http://omayo.blogspot.com/p/page7.html
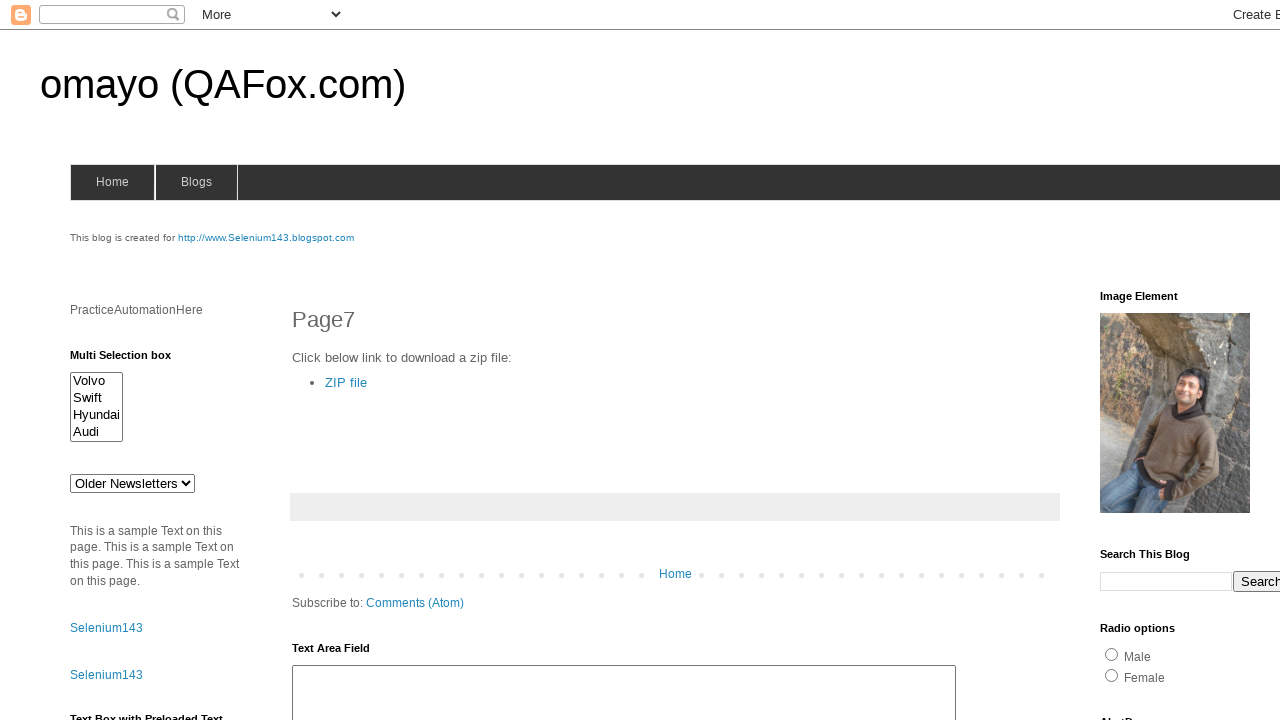

Clicked on ZIP file download link at (346, 382) on a:text('ZIP file')
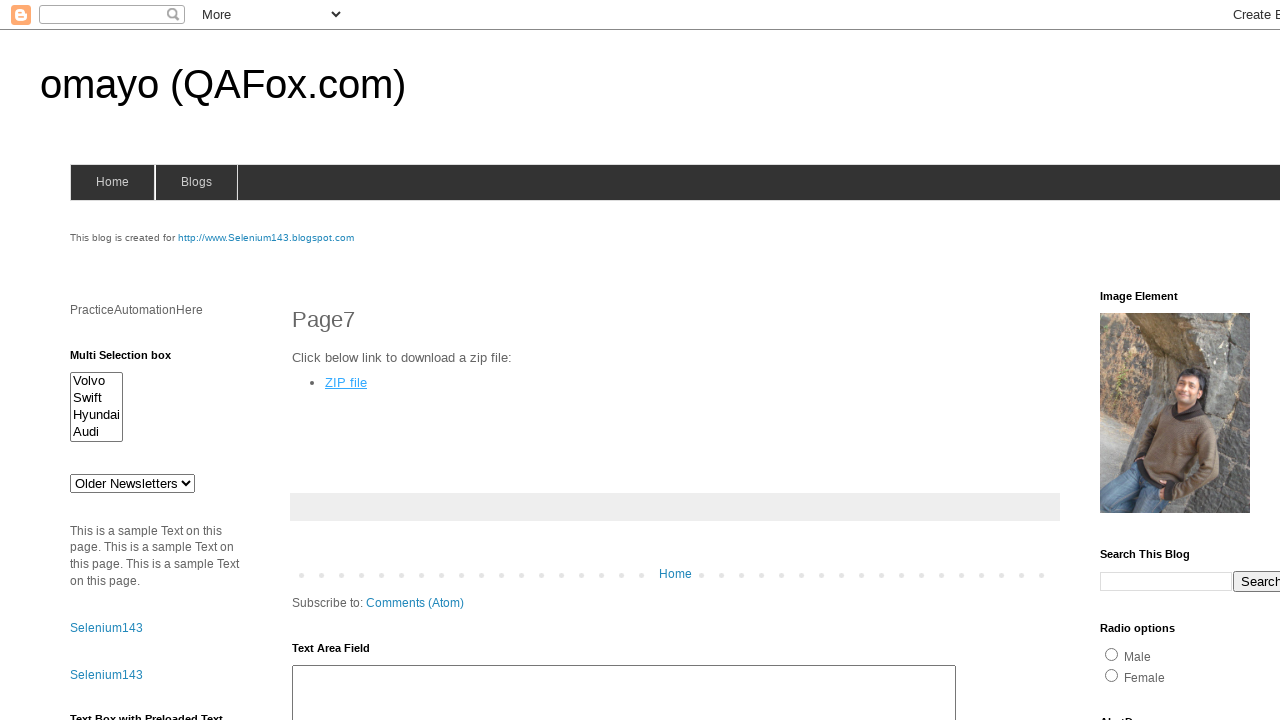

Waited 3 seconds for file download to complete
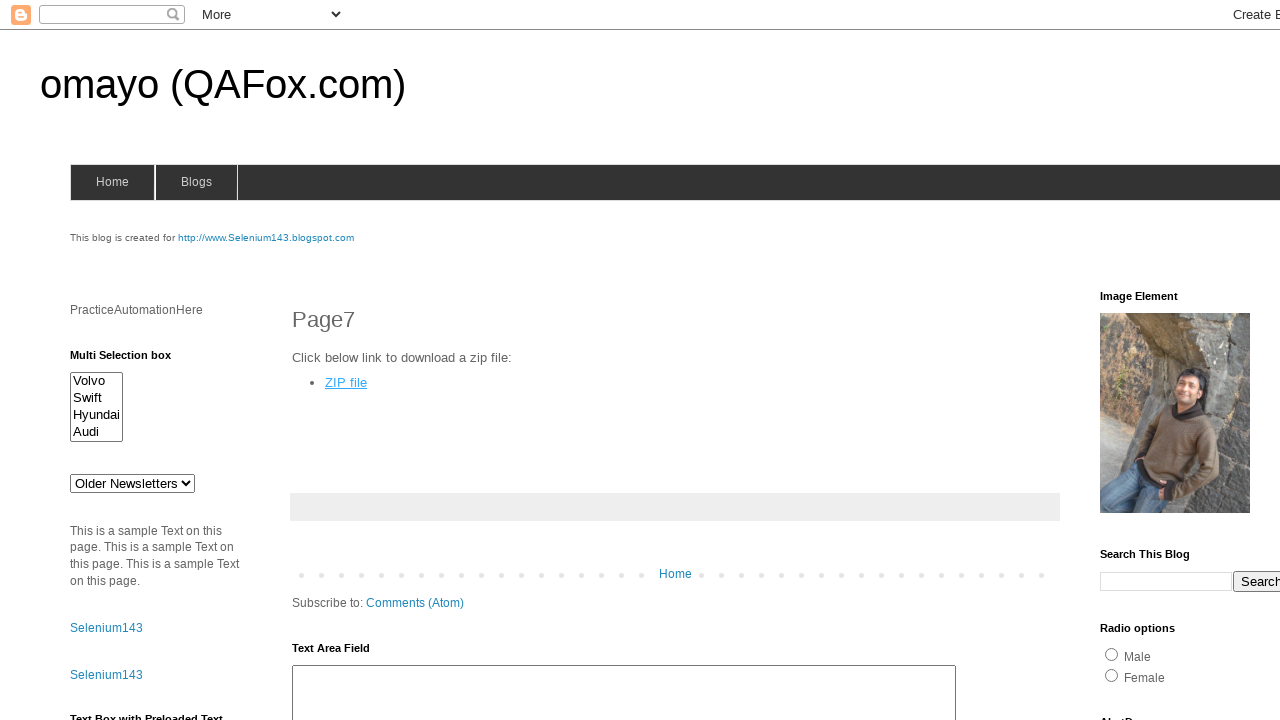

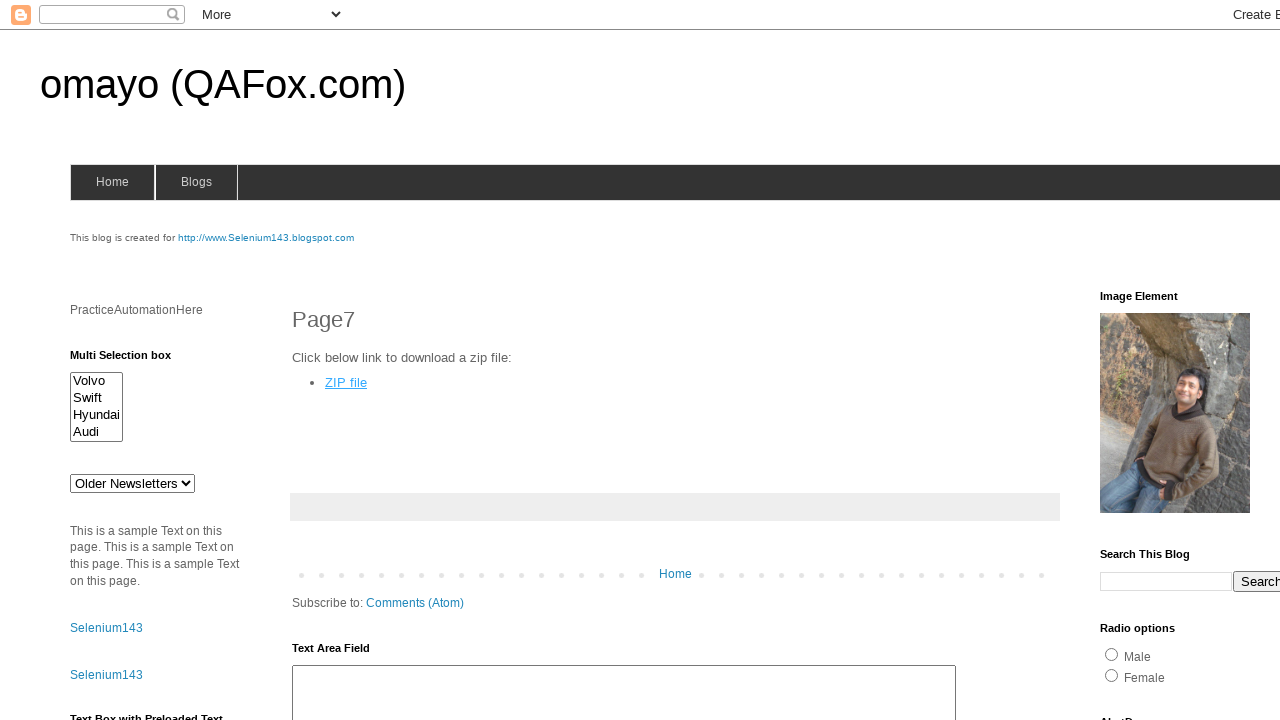